Tests jQuery UI datepicker by switching to iframe, opening the calendar, and selecting today's date

Starting URL: https://jqueryui.com/datepicker/

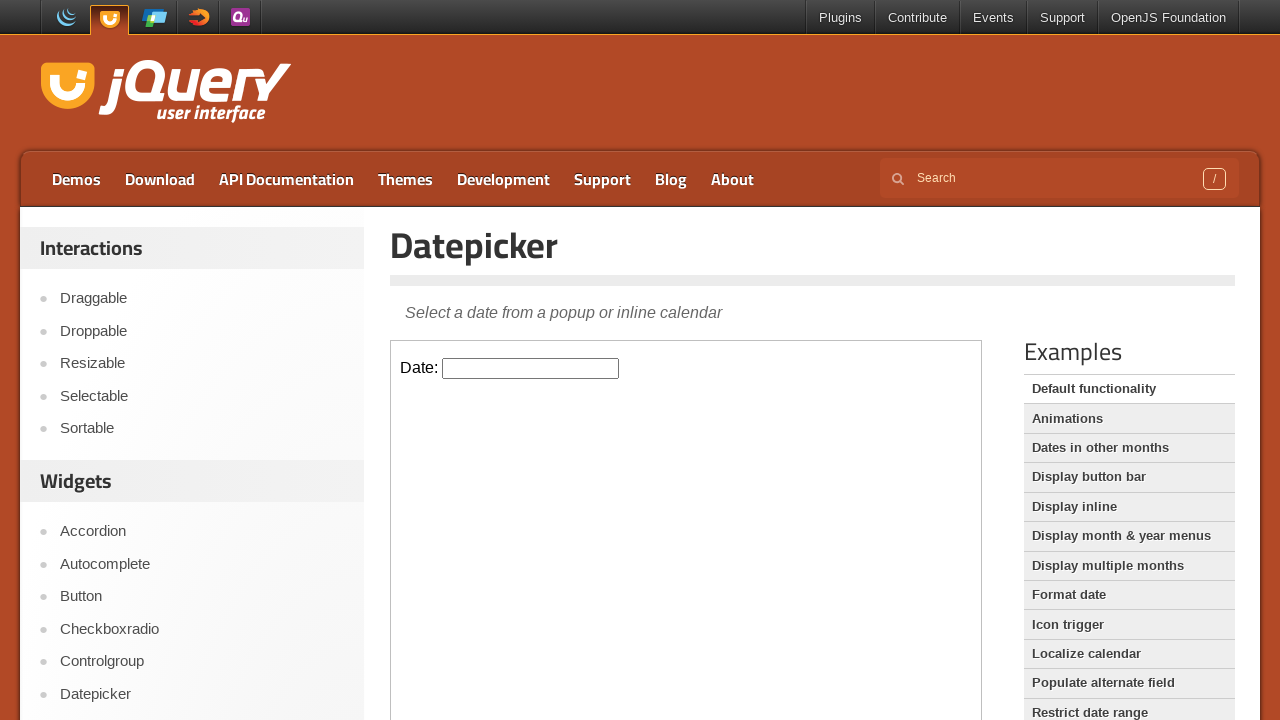

Located the jQuery UI datepicker demo iframe
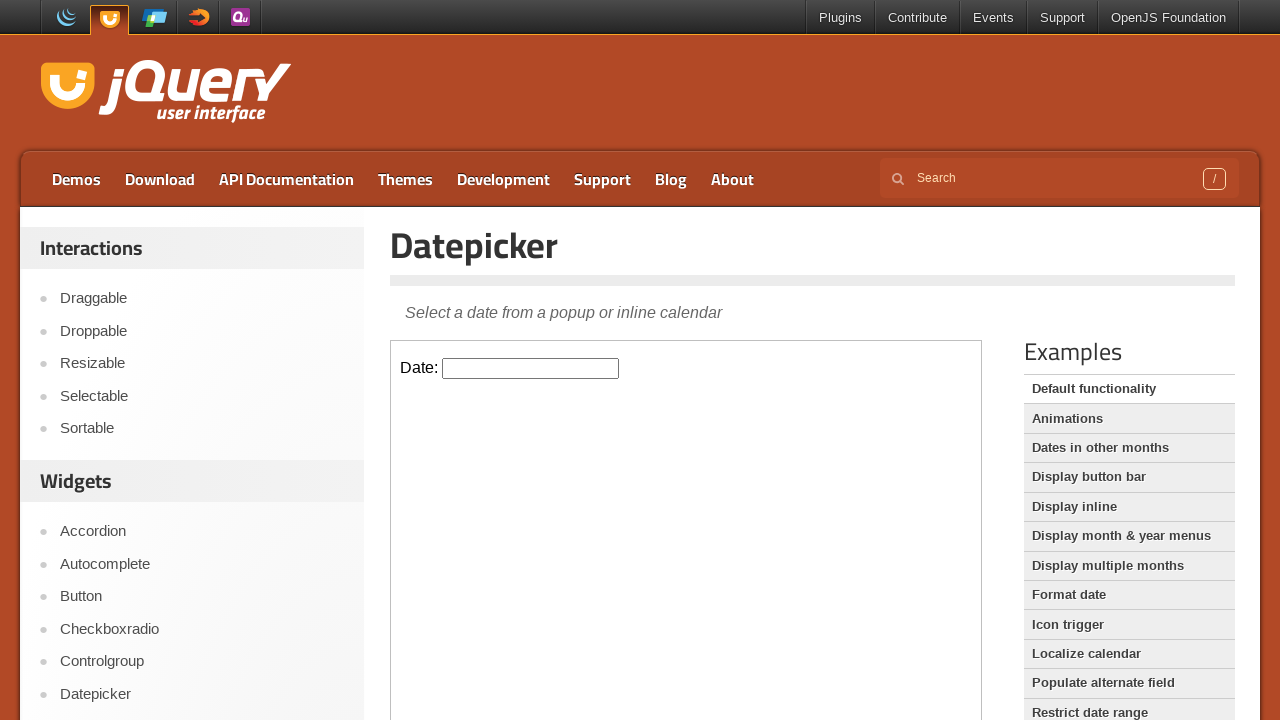

Clicked on the datepicker input to open the calendar at (531, 368) on iframe.demo-frame >> internal:control=enter-frame >> #datepicker
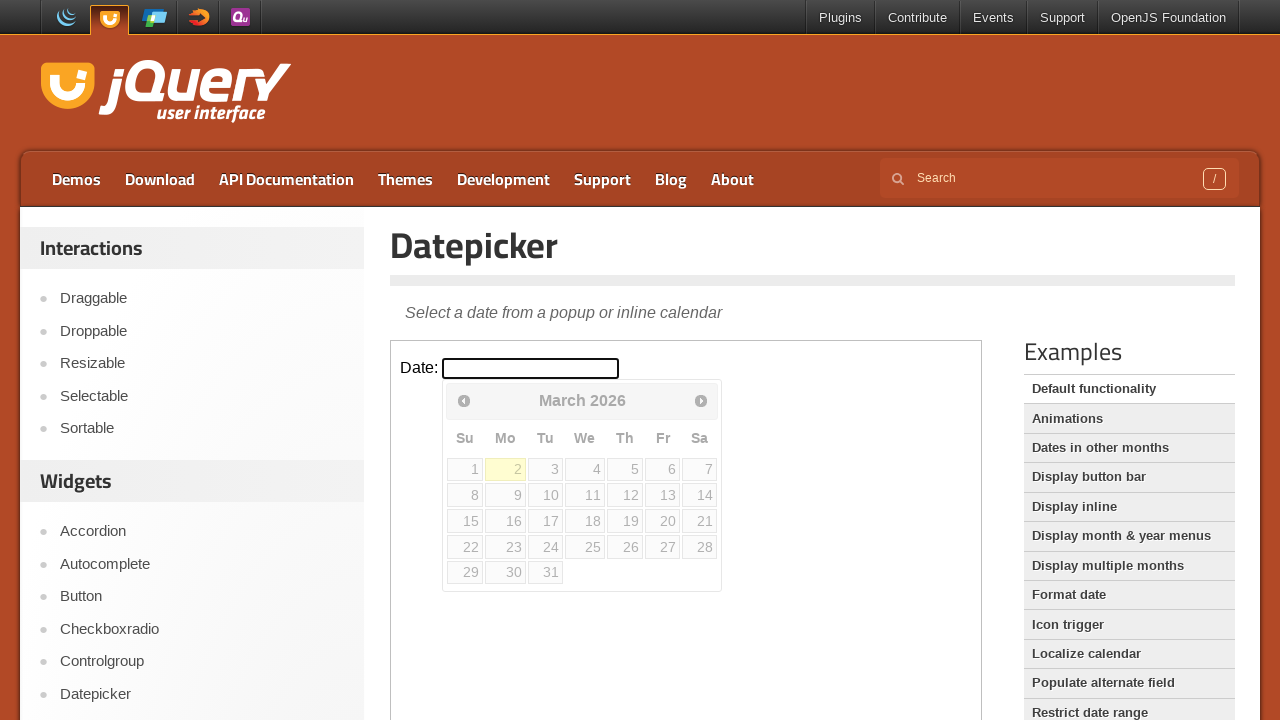

Located today's date cell in the calendar
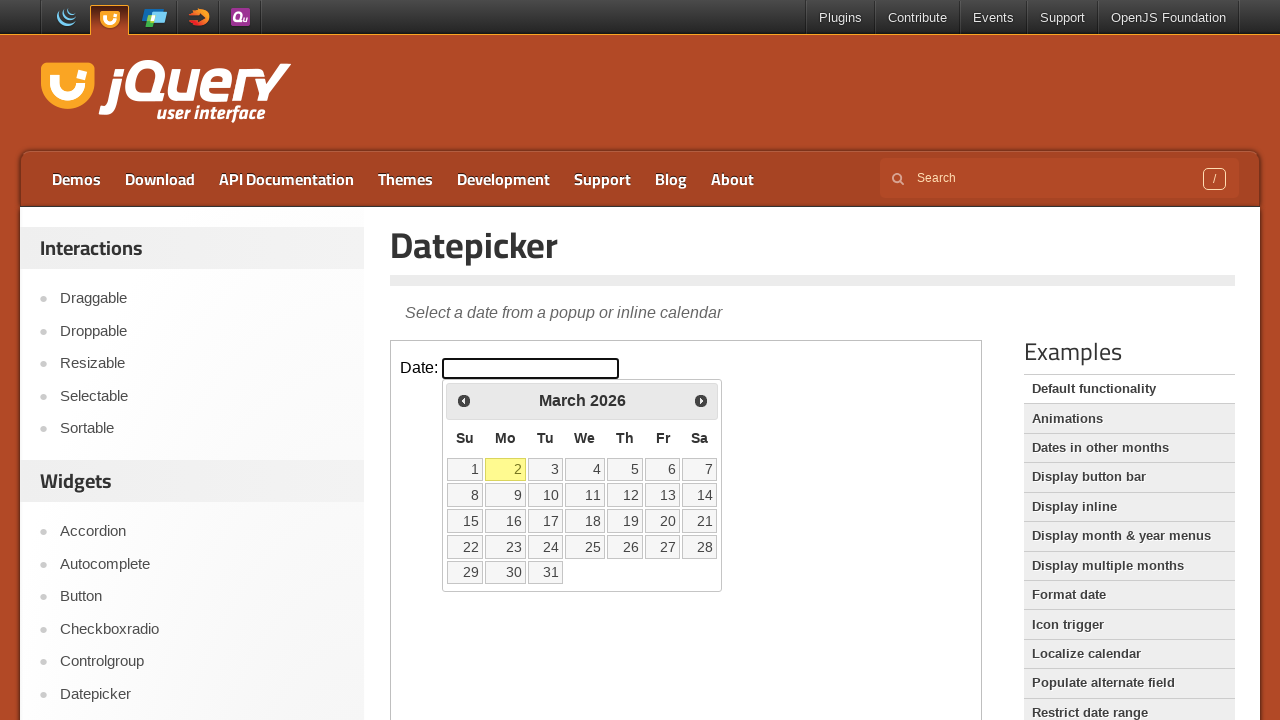

Clicked on today's date to select it at (506, 469) on iframe.demo-frame >> internal:control=enter-frame >> td.ui-datepicker-today a
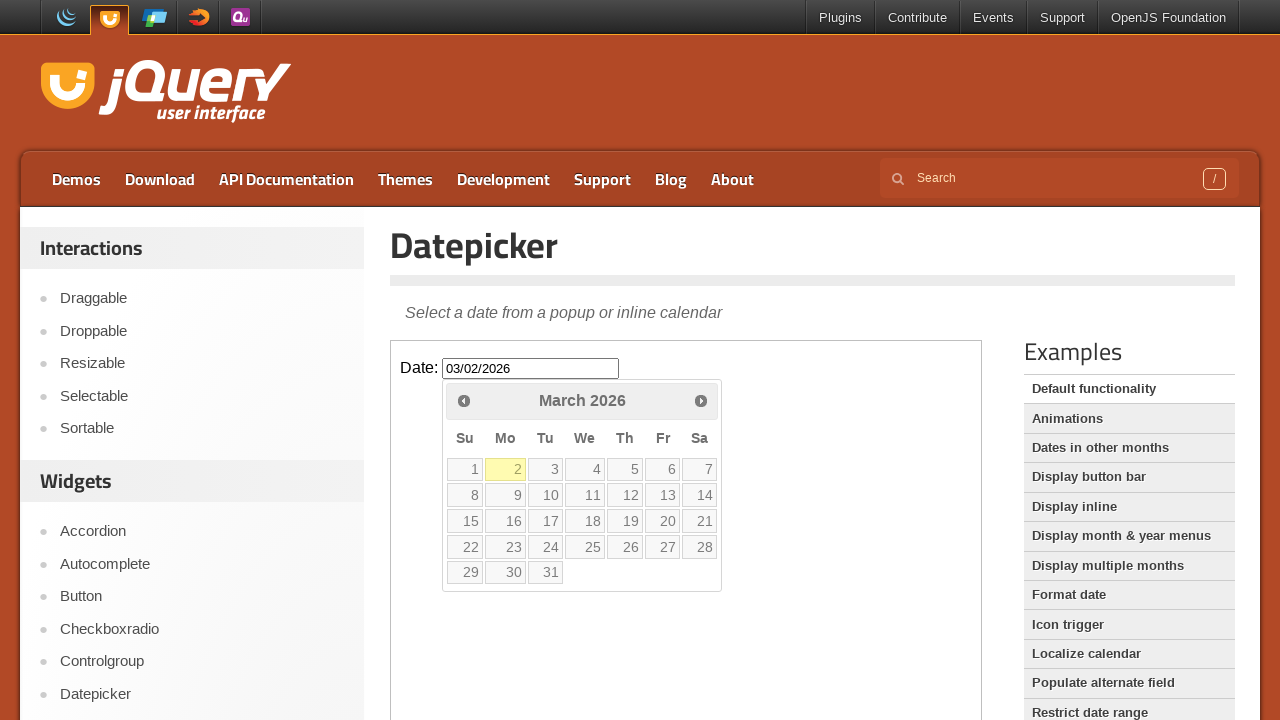

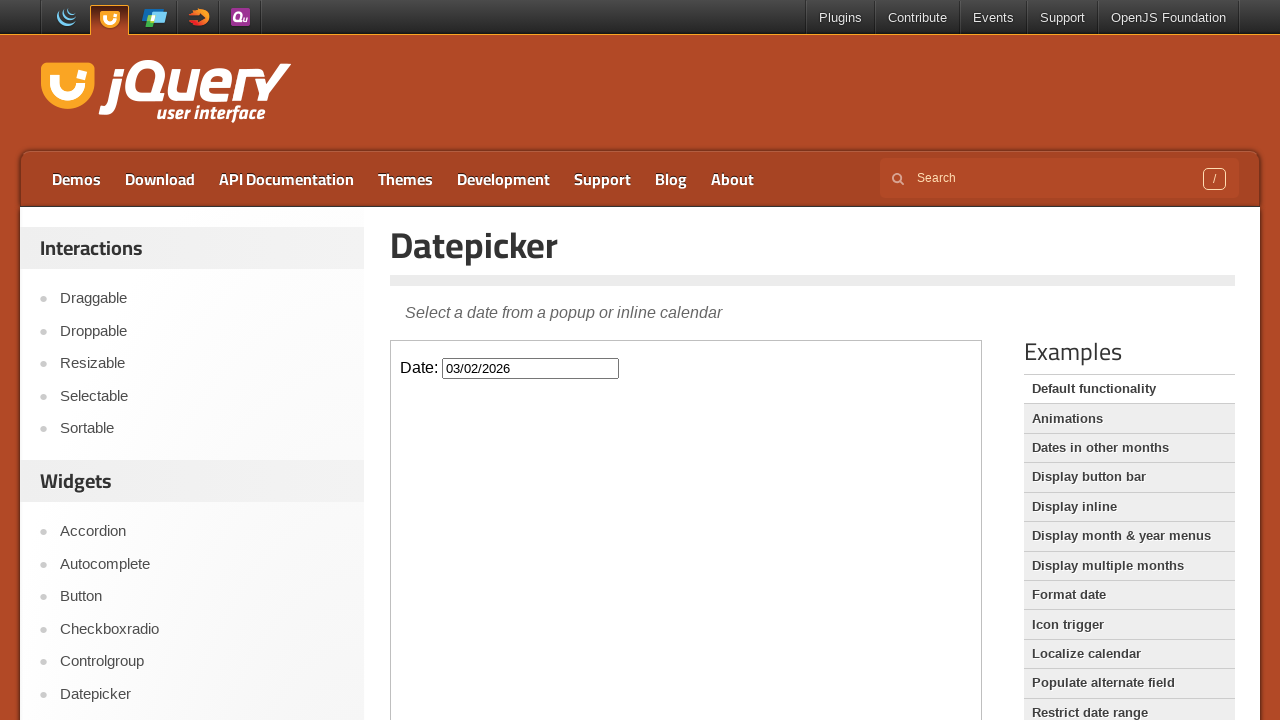